Navigates to the Canada Species at Risk registry and clicks the export/download button to initiate a CSV download of species data.

Starting URL: https://species-registry.canada.ca/index-en.html#/species?sortBy=commonNameSort&sortDirection=asc&pageSize=100

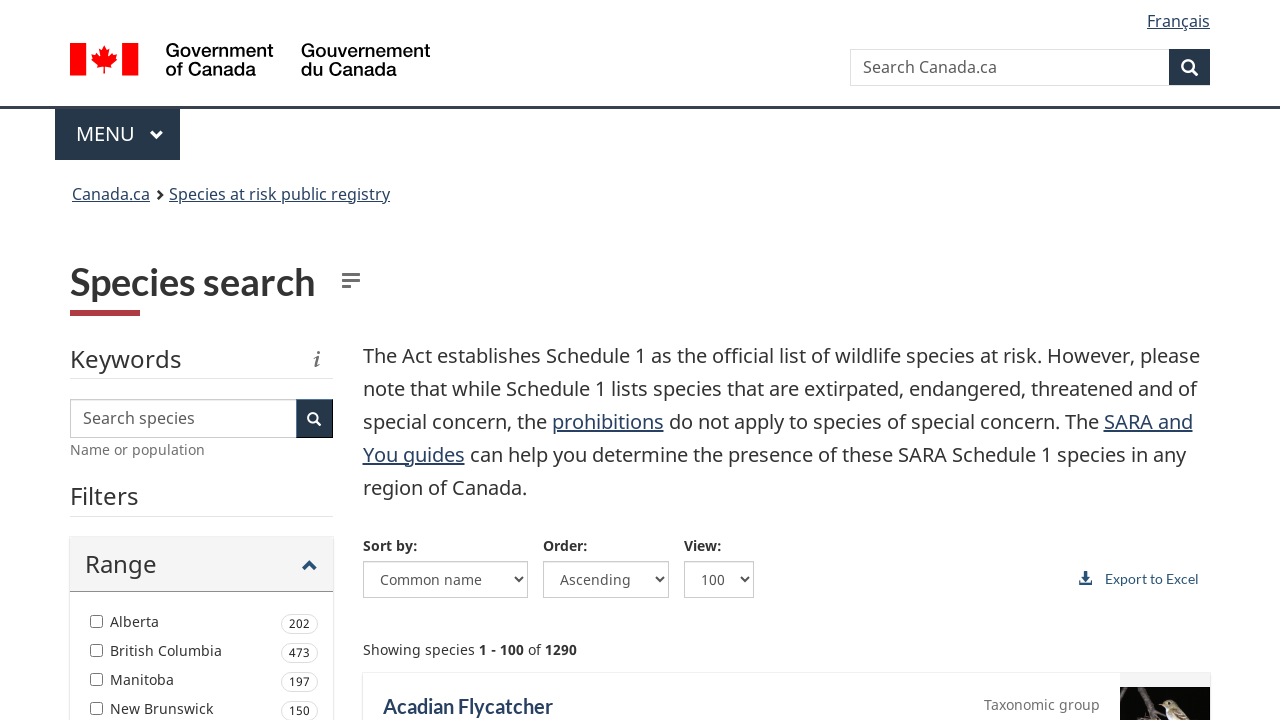

Waited for export button to be visible on the Canada Species at Risk registry page
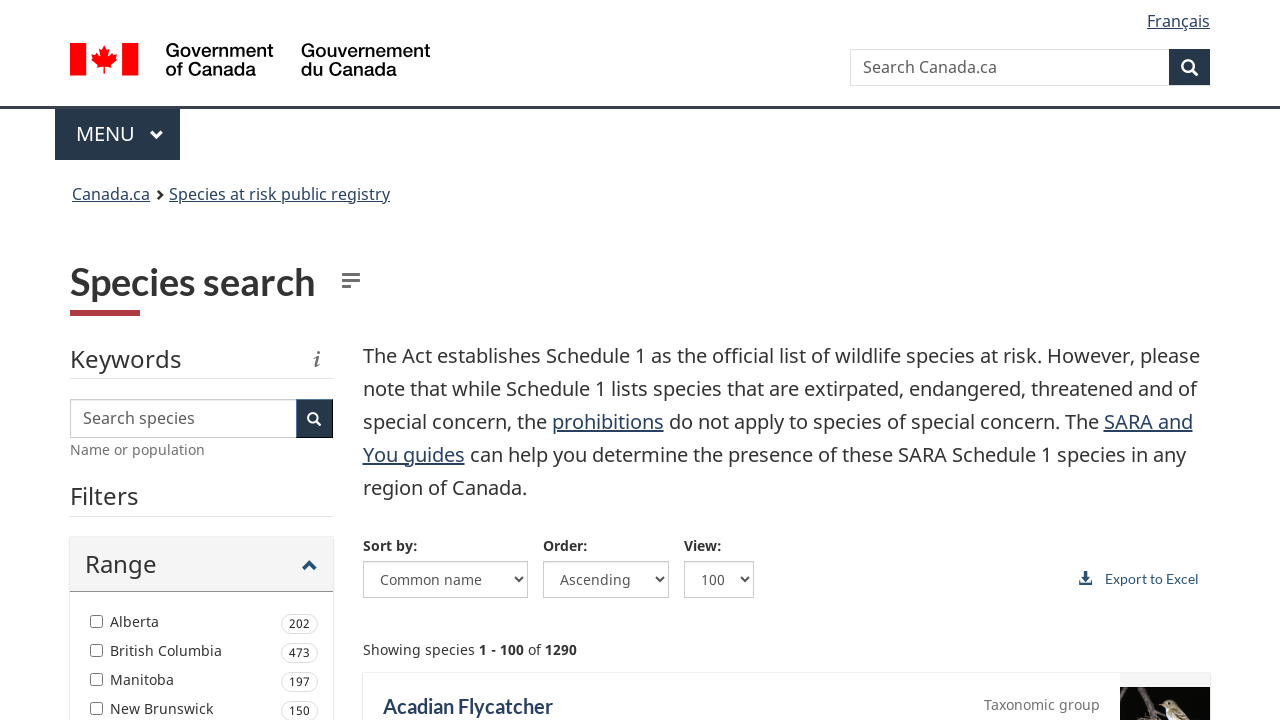

Clicked the export/download button to initiate CSV download at (1137, 580) on .sar-export-button
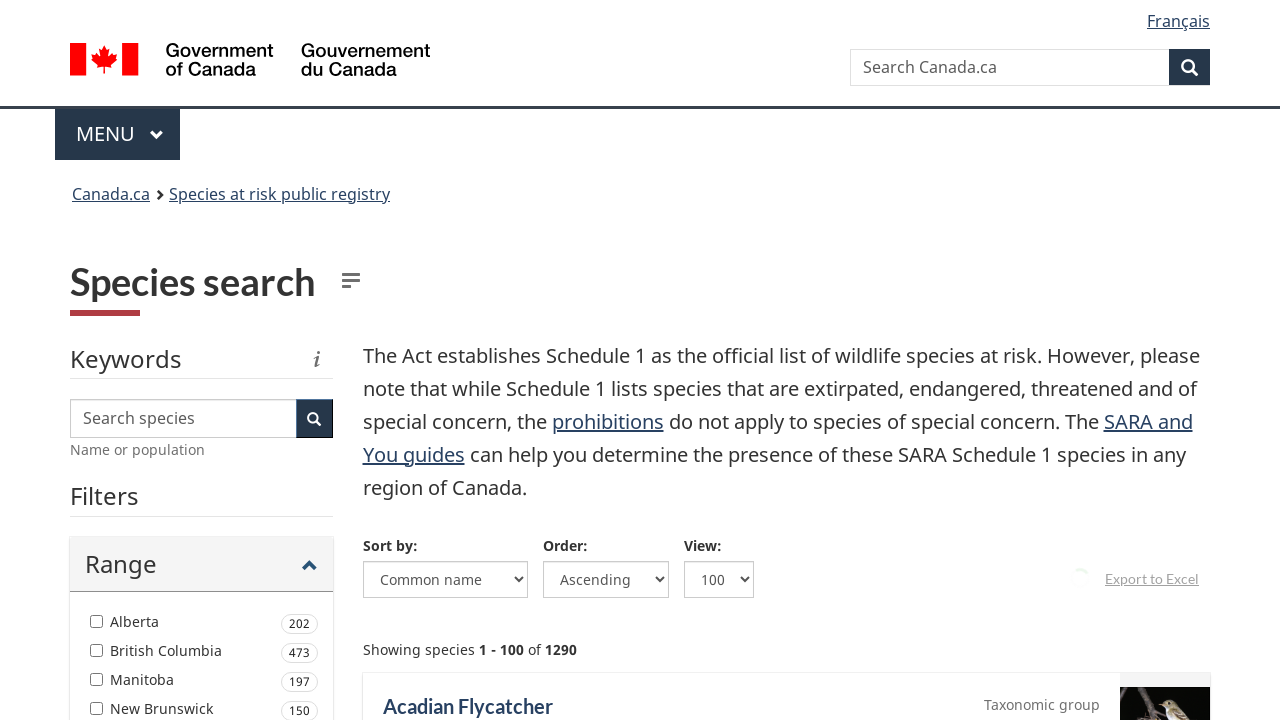

Waited for download to initiate
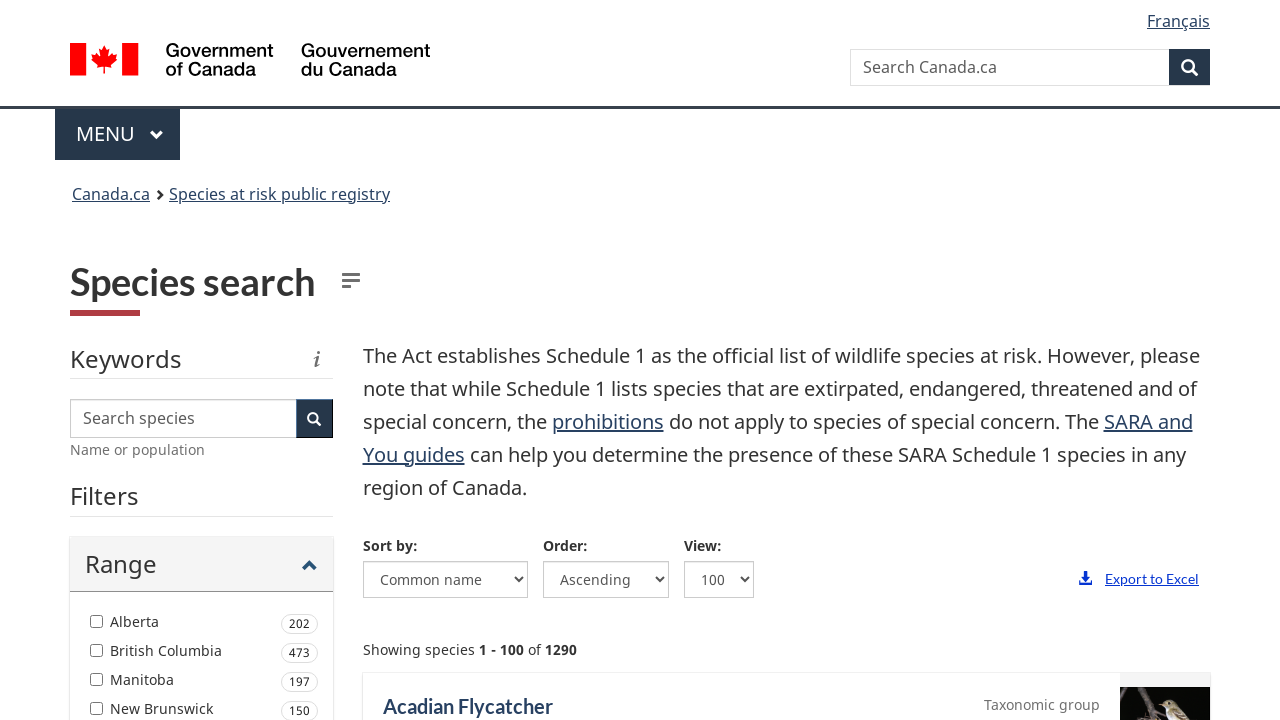

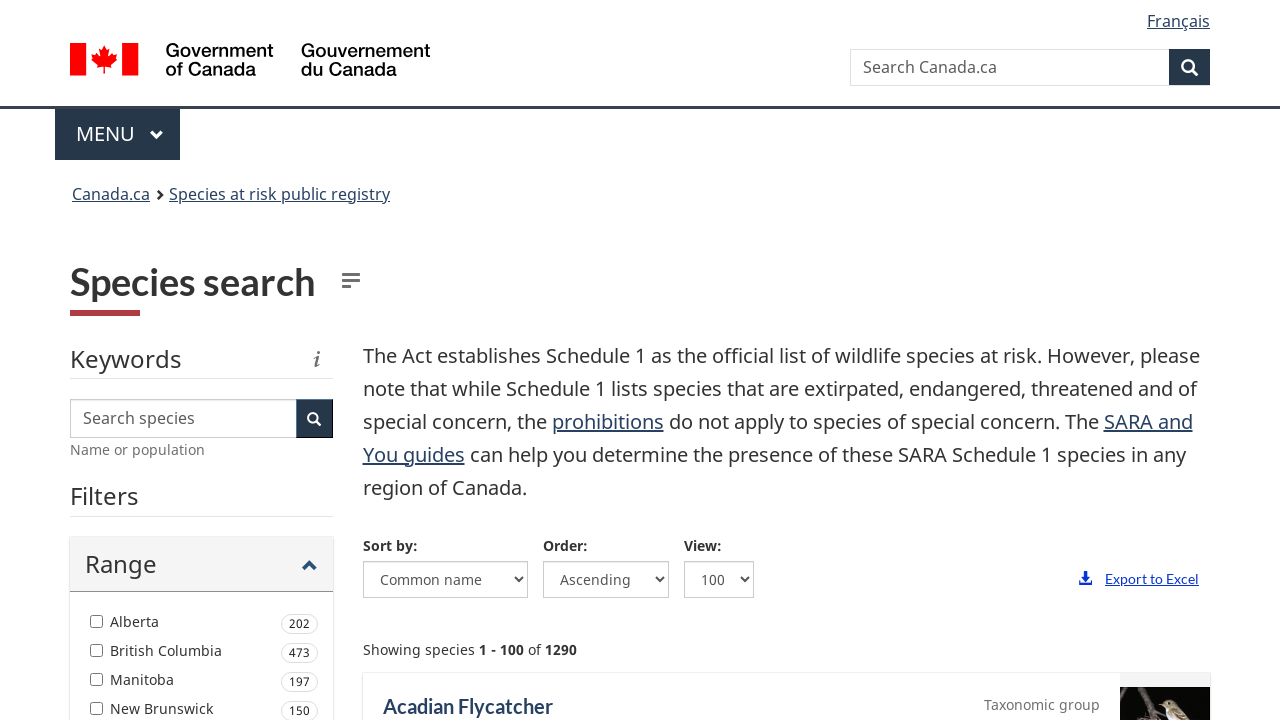